Tests navigation to the Downloads page by clicking the Downloads link in the navigation

Starting URL: https://www.selenium.dev/

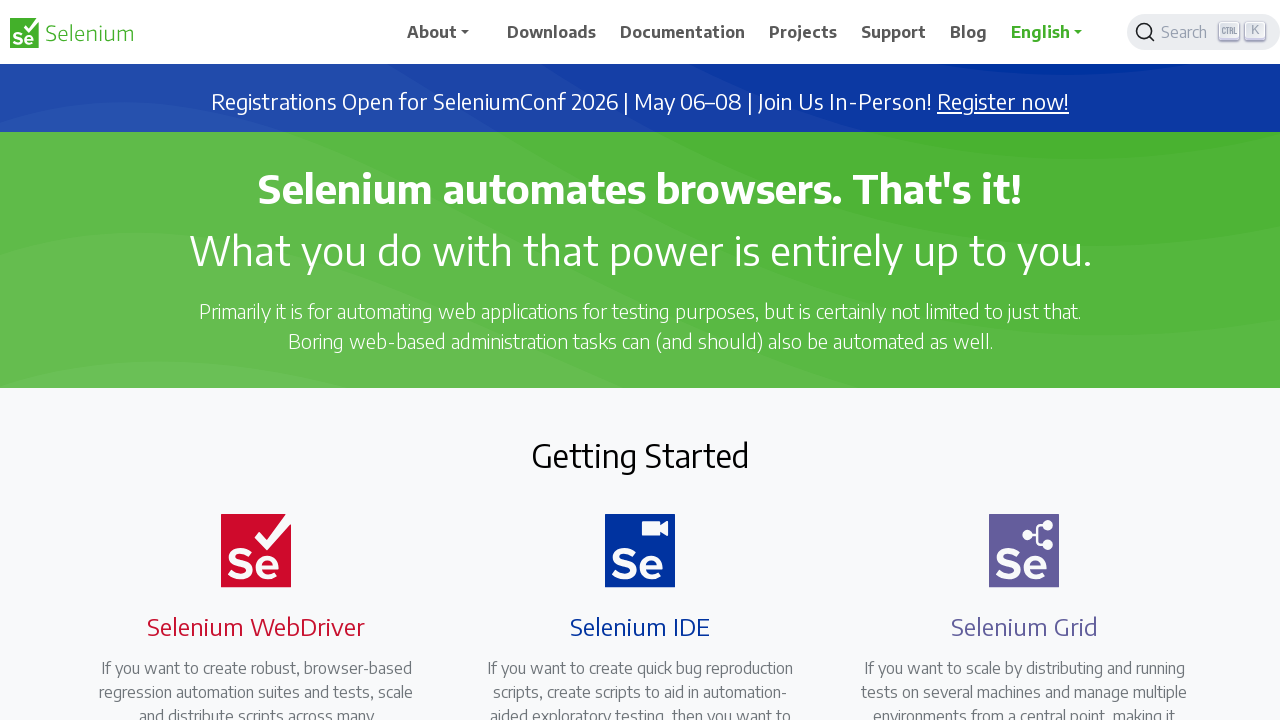

Clicked on Downloads link in navigation at (552, 32) on a[href='/downloads']
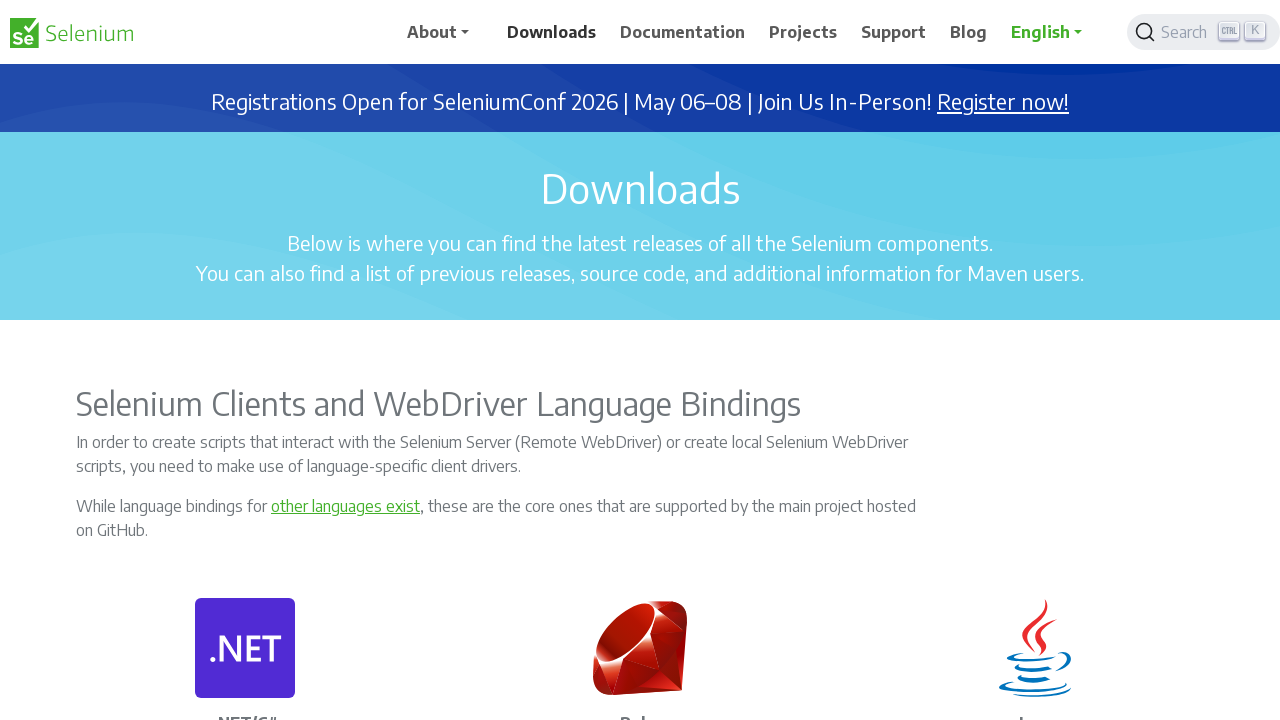

Downloads page loaded (domcontentloaded)
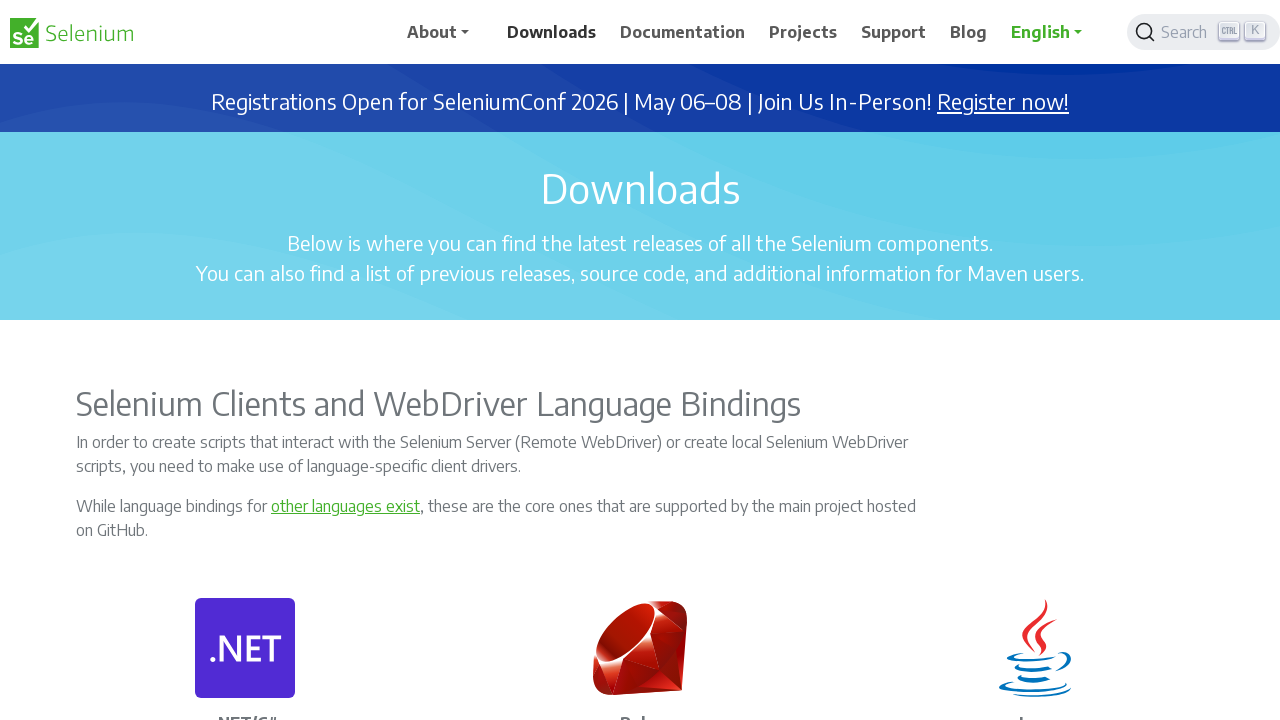

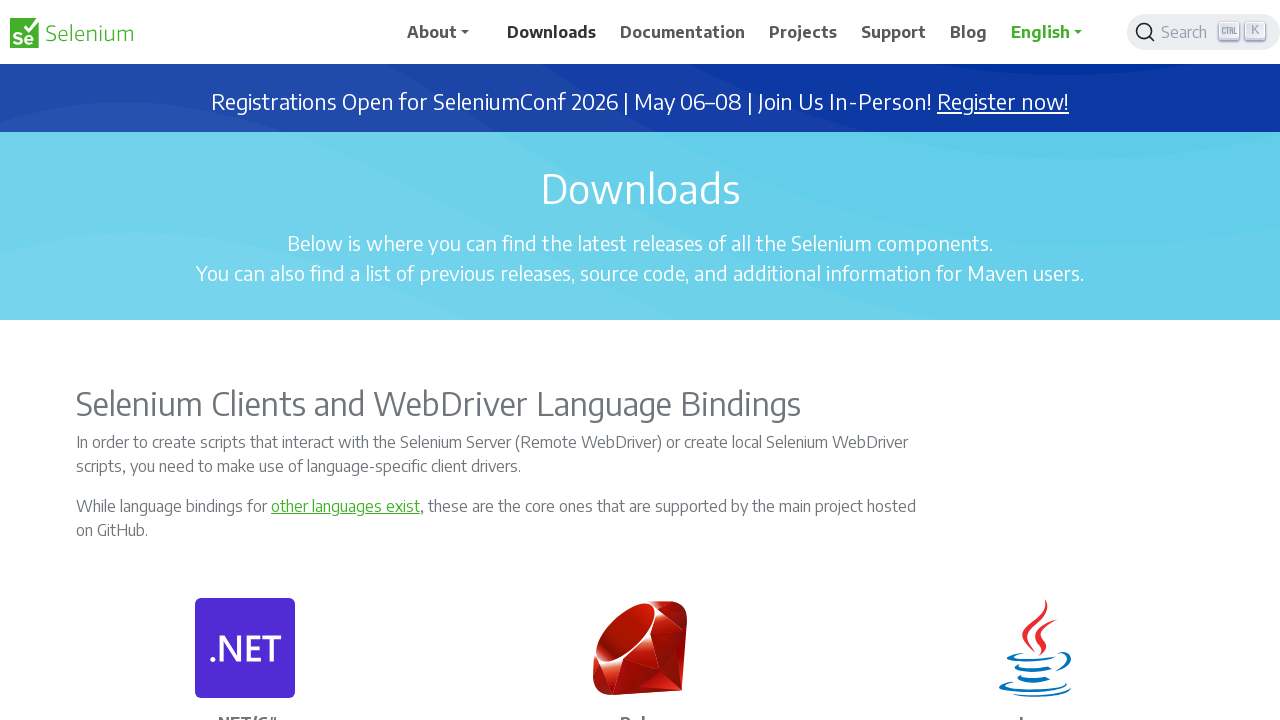